Tests dynamic controls on a demo page by interacting with a checkbox (clicking if not selected) and enabling a disabled input field by clicking a button, then filling text into the enabled input.

Starting URL: https://the-internet.herokuapp.com/dynamic_controls

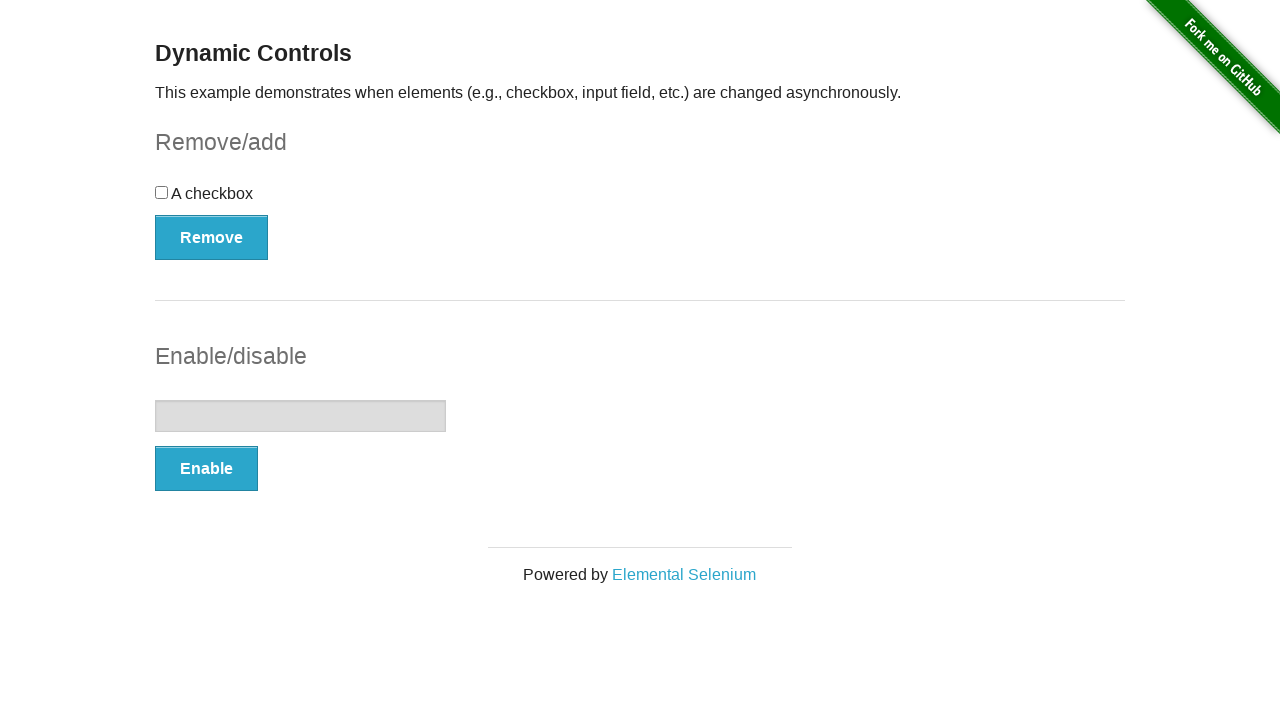

Waited for checkbox form to be present
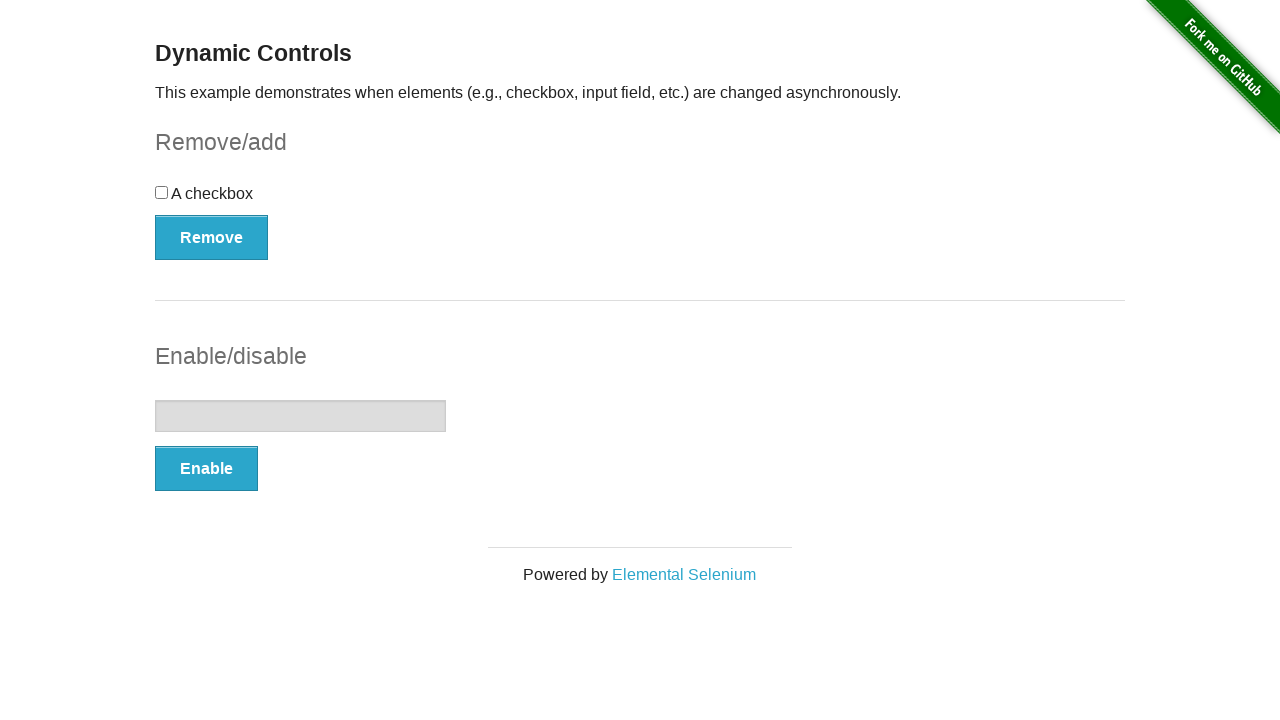

Clicked checkbox to select it at (162, 192) on #checkbox-example input[type='checkbox']
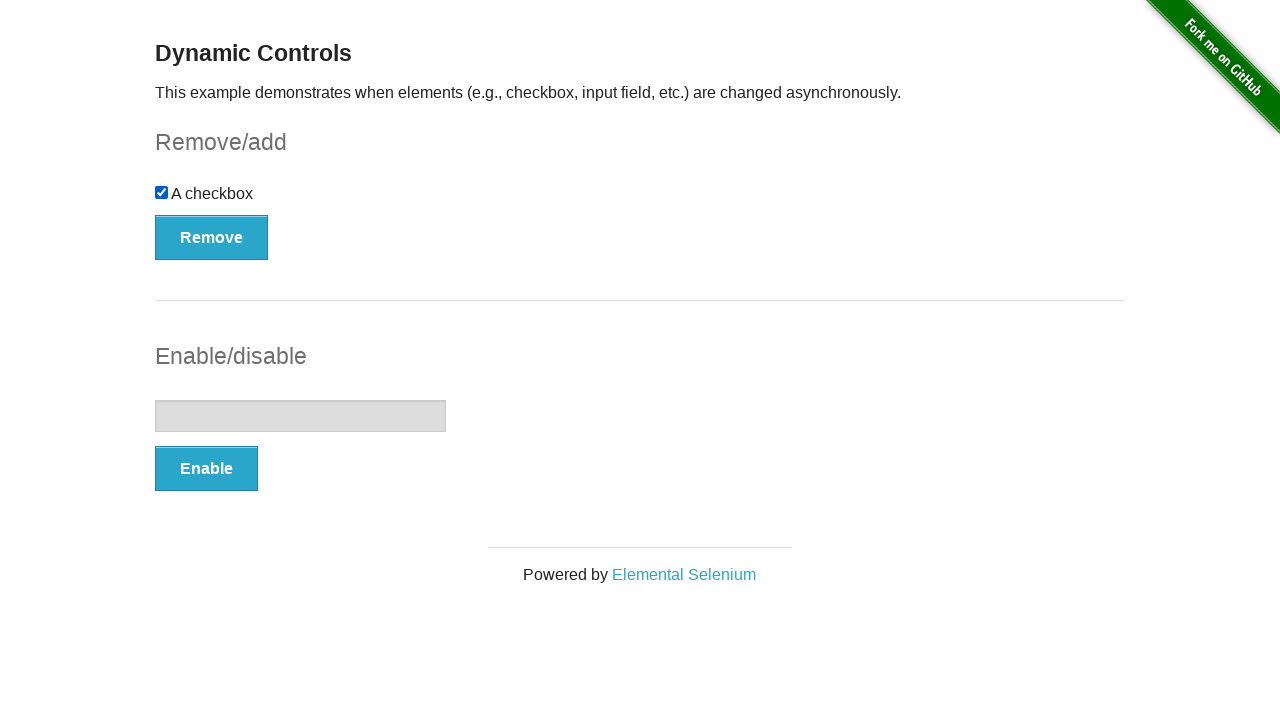

Clicked button to enable the disabled input field at (206, 469) on #input-example >> button
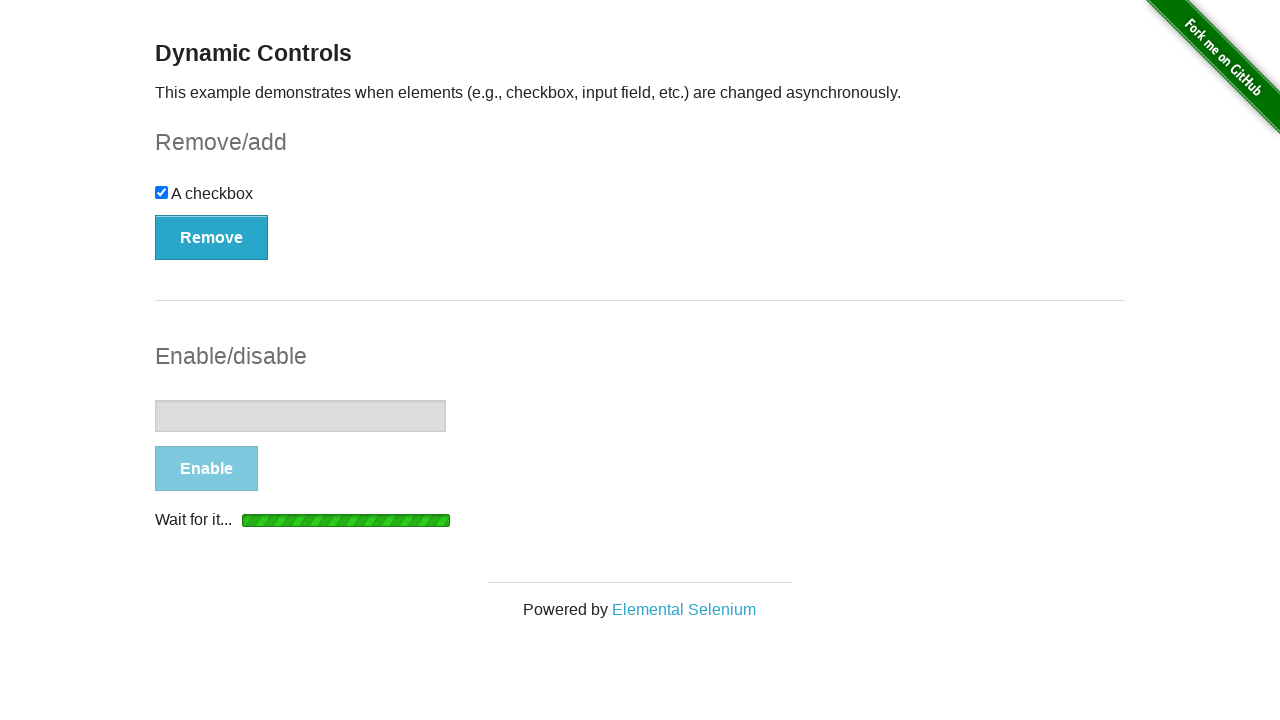

Loading indicator disappeared
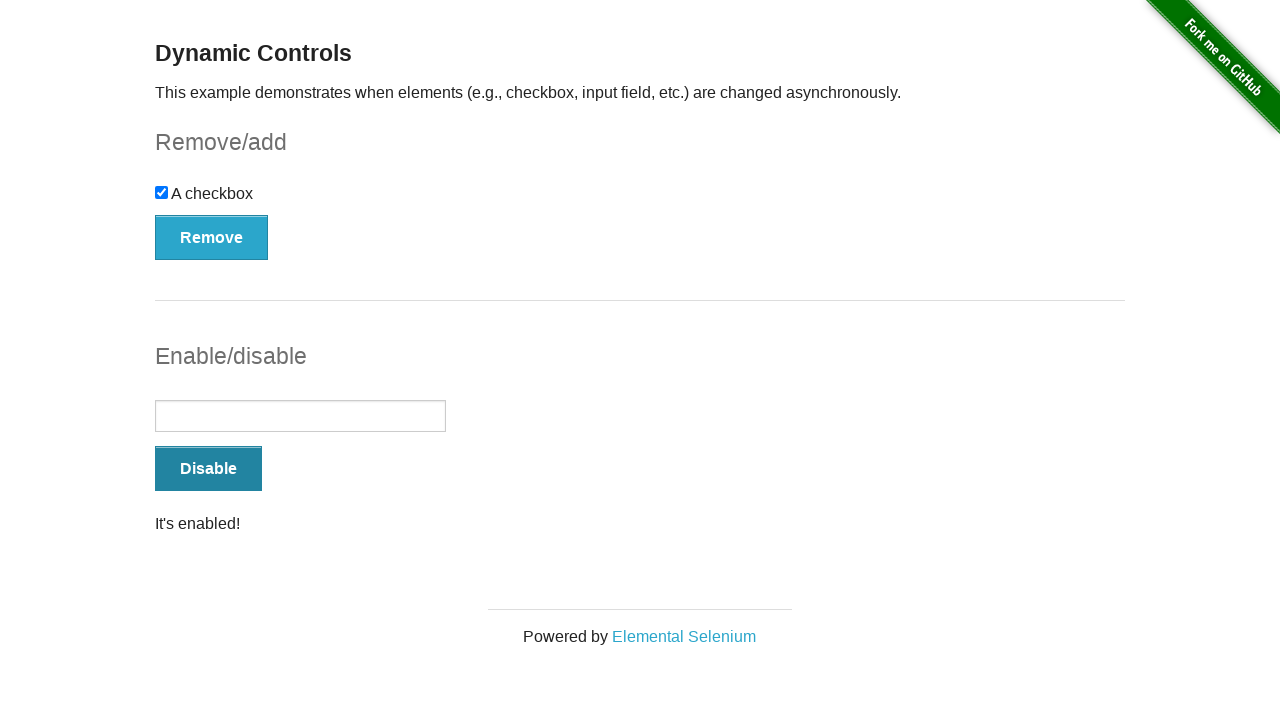

Filled input field with 'ABC-----------' on #input-example >> input
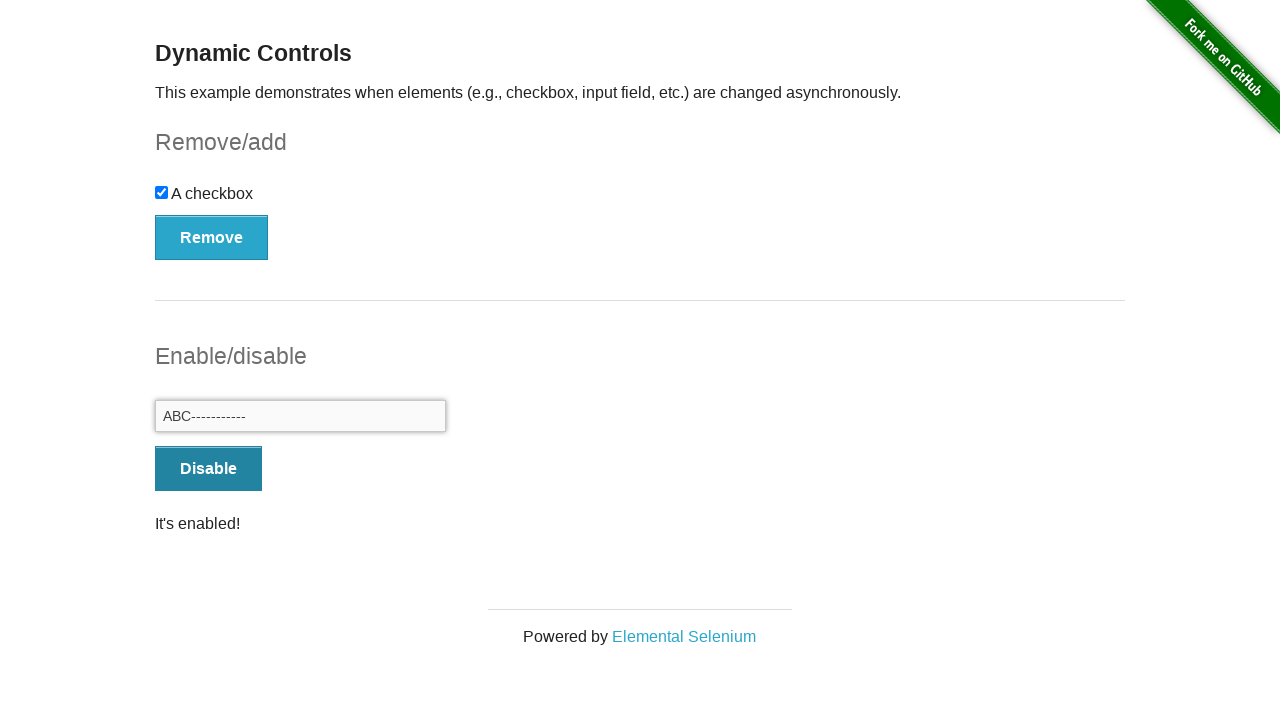

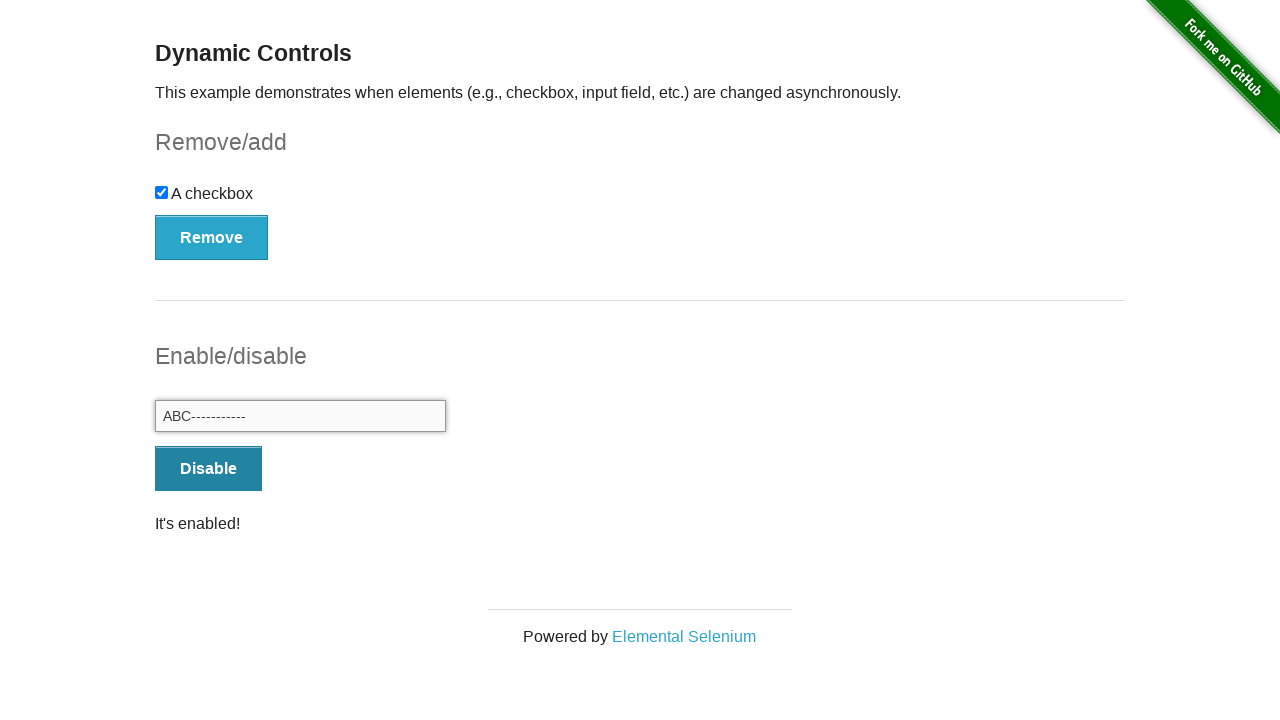